Tests right-click context menu functionality by performing a right-click action on a specific element

Starting URL: https://swisnl.github.io/jQuery-contextMenu/demo.html

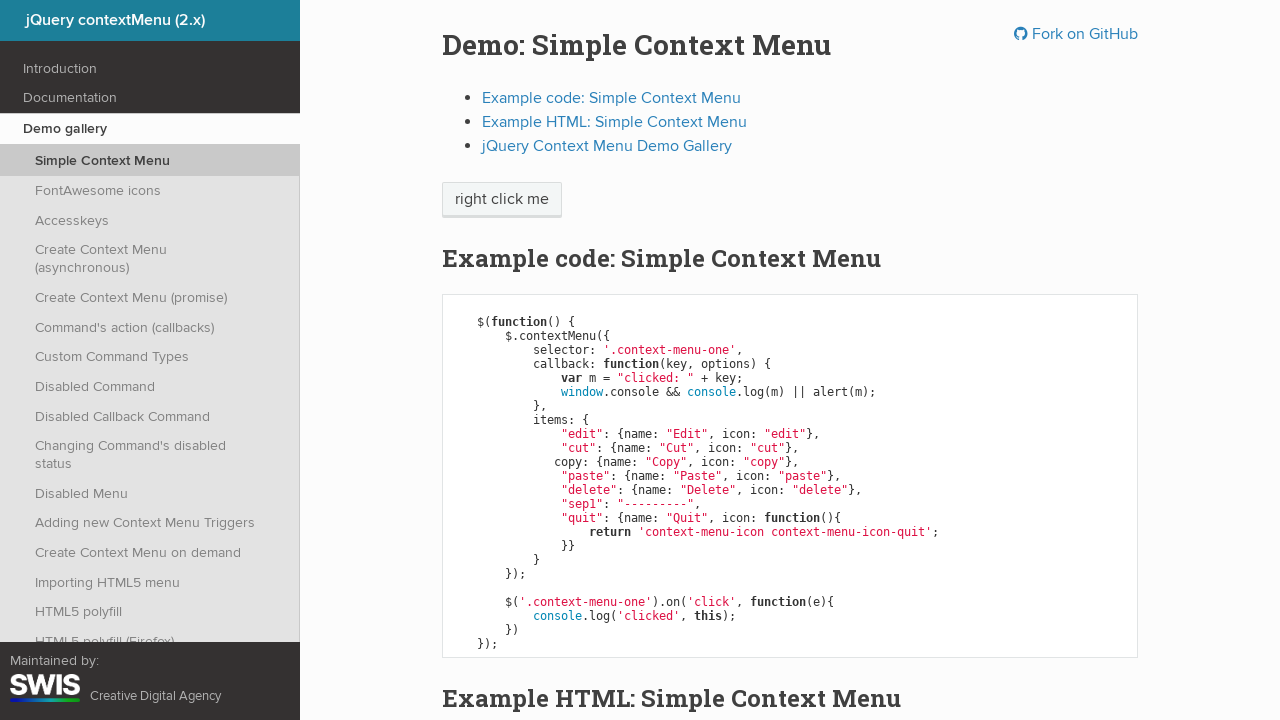

Located the right-click target element
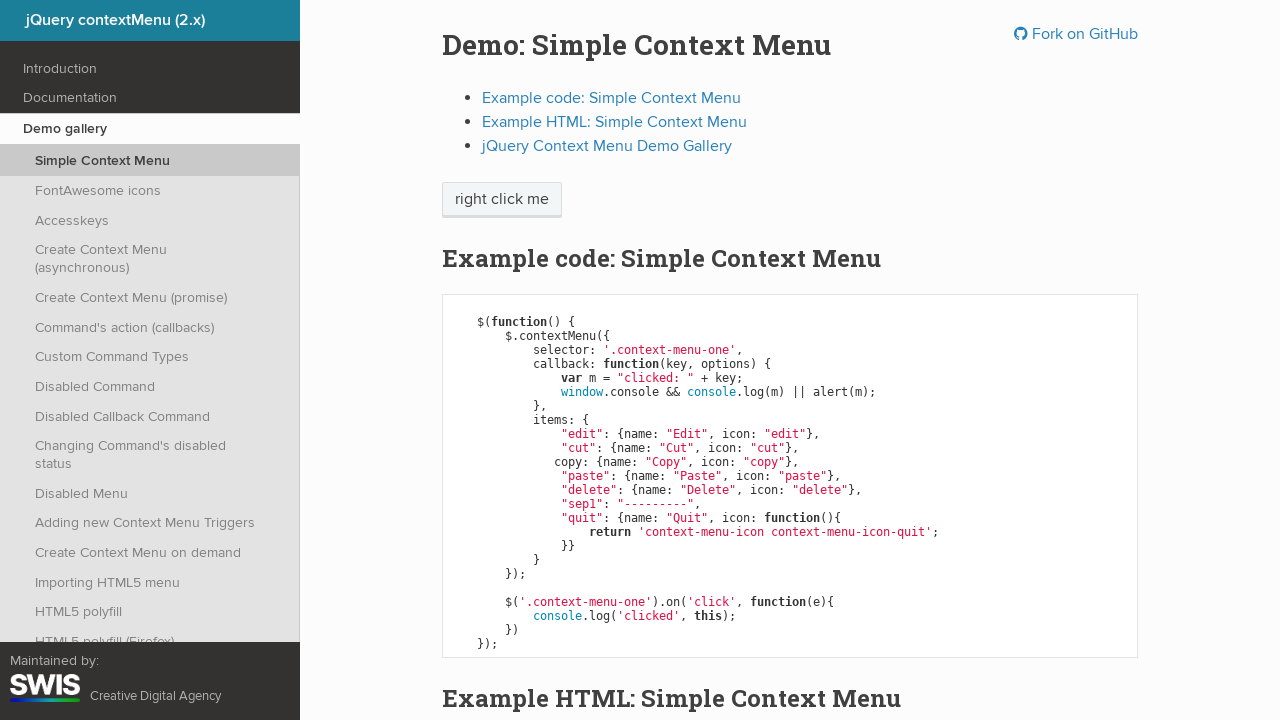

Performed right-click on the target element at (502, 200) on xpath=//span[text()='right click me']
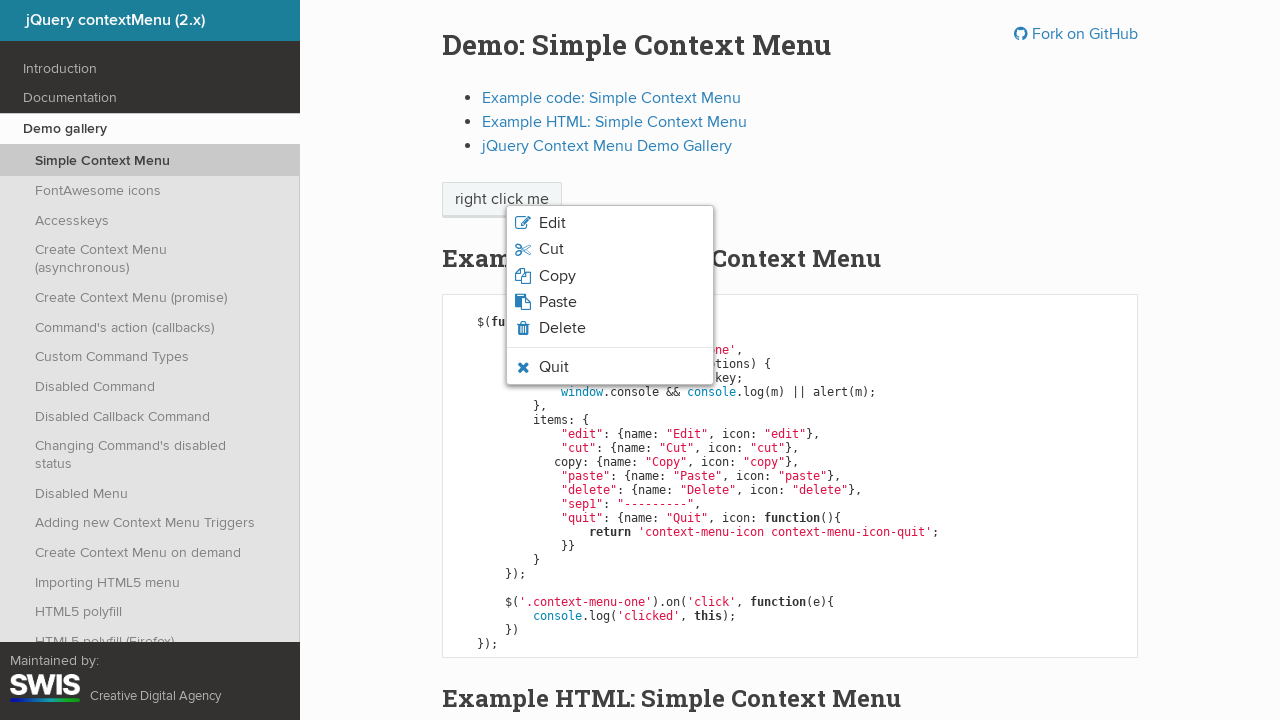

Waited for context menu to appear
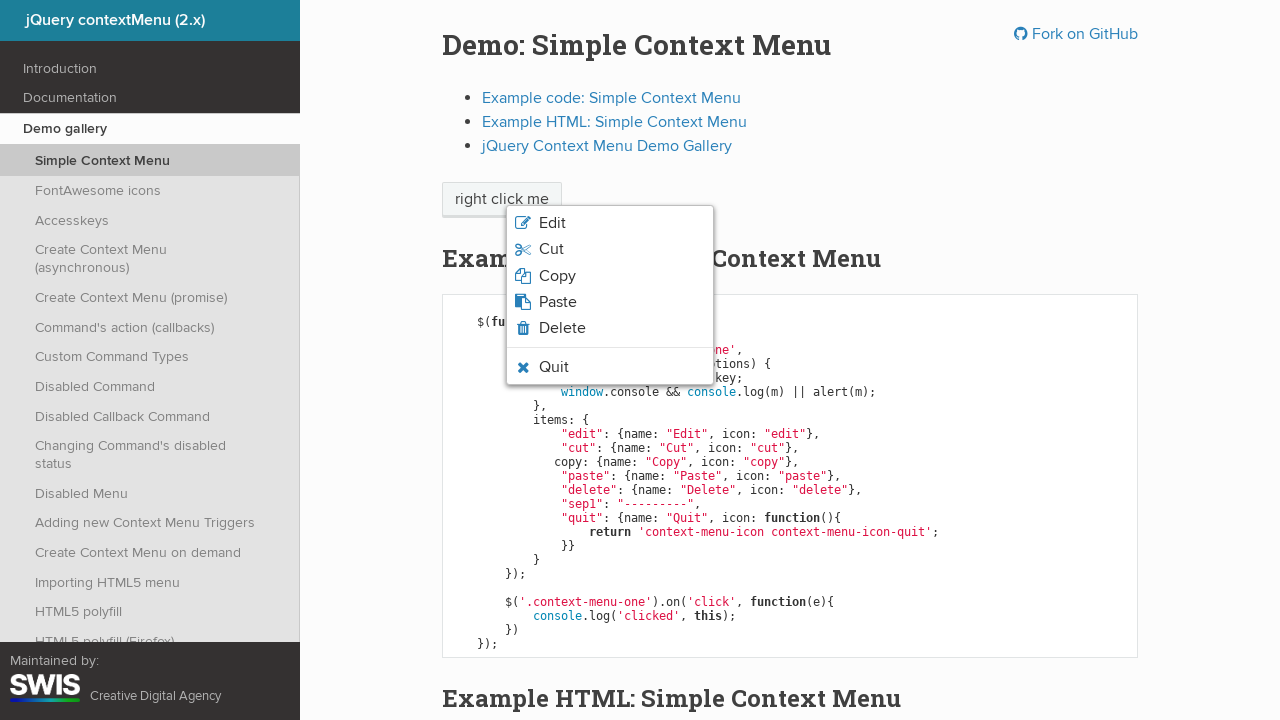

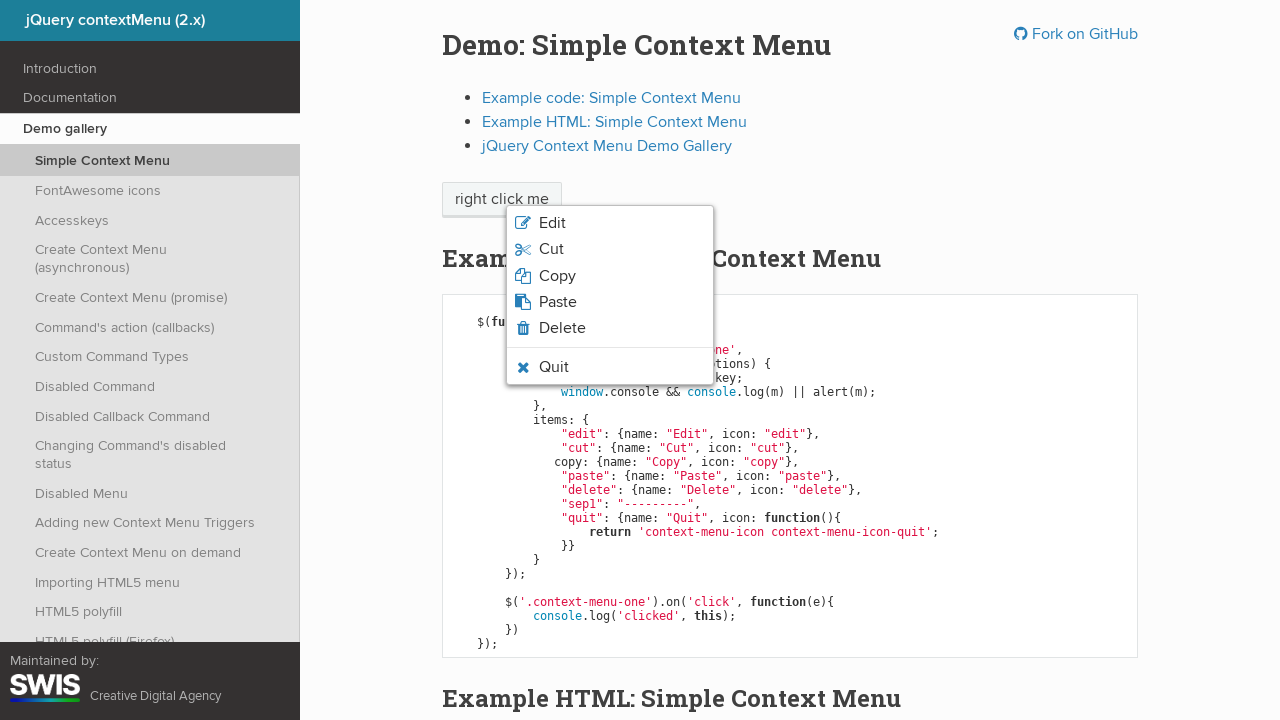